Tests the scooter rental order flow by clicking the first order button, filling out personal information form (name, surname, address, metro station, phone), then completing the second page with delivery date, rental period, color selection, and comment, and finally confirming the order.

Starting URL: https://qa-scooter.praktikum-services.ru/

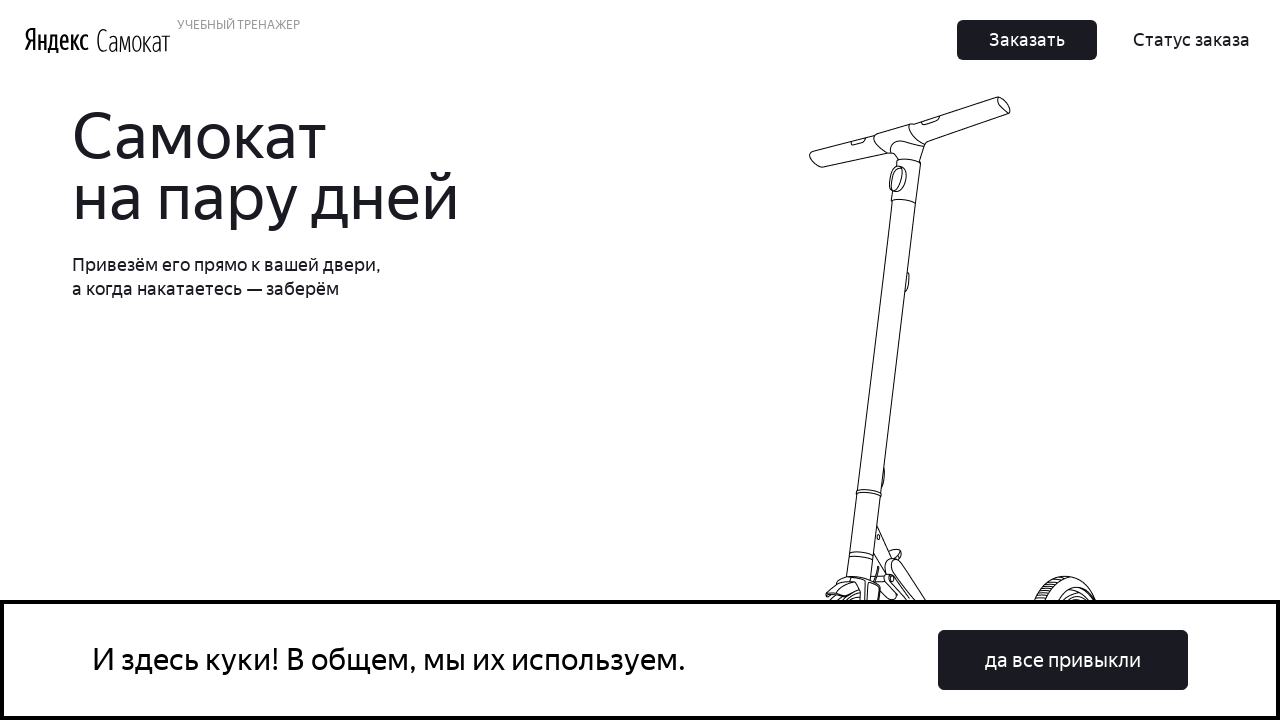

Clicked first order button at (1027, 40) on xpath=//div[1]/div[2]/button[1]
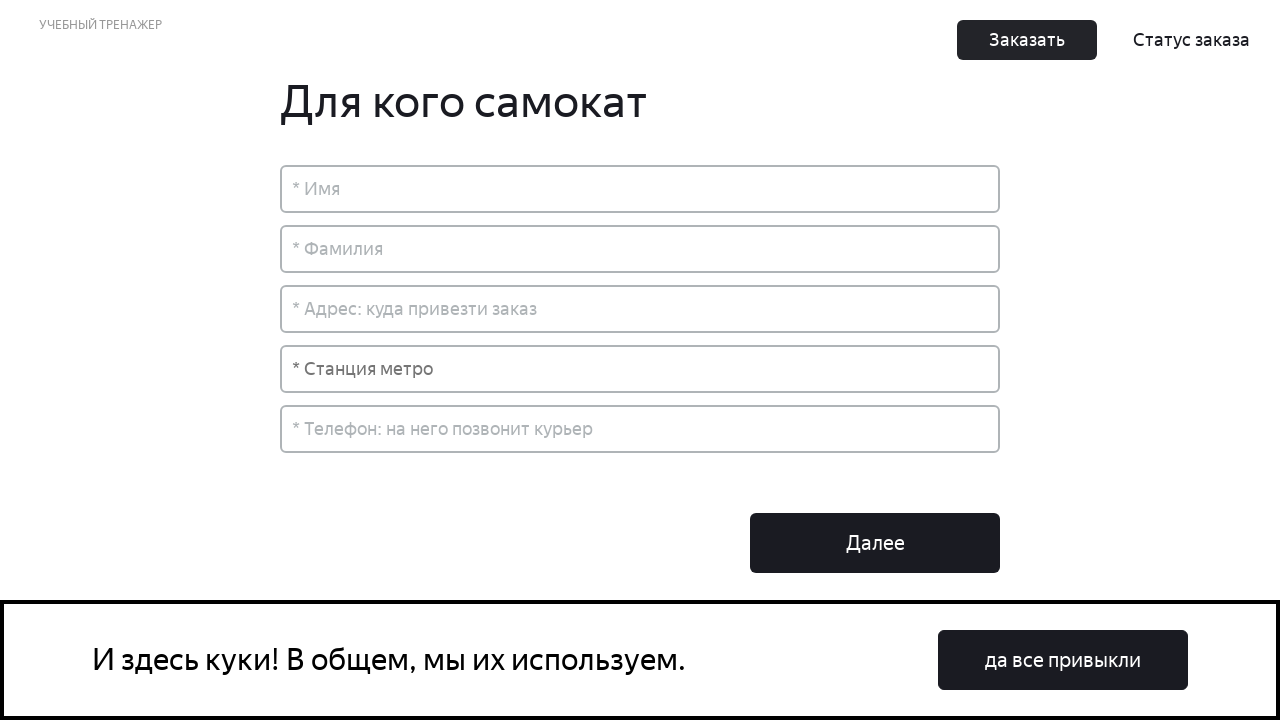

Filled name field with 'Анна' on //*[@id='root']/div/div[2]/div[2]/div[1]/input
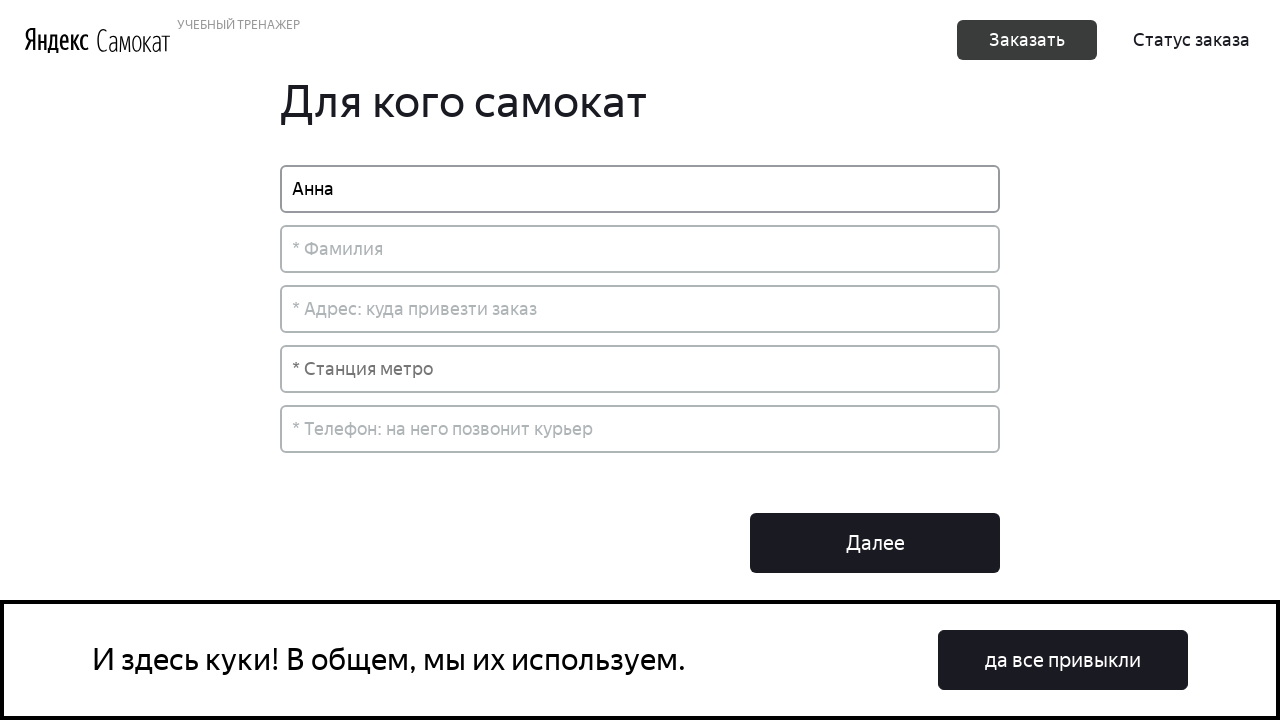

Filled surname field with 'Тестовая' on //div[2]/div[2]/div[2]/input
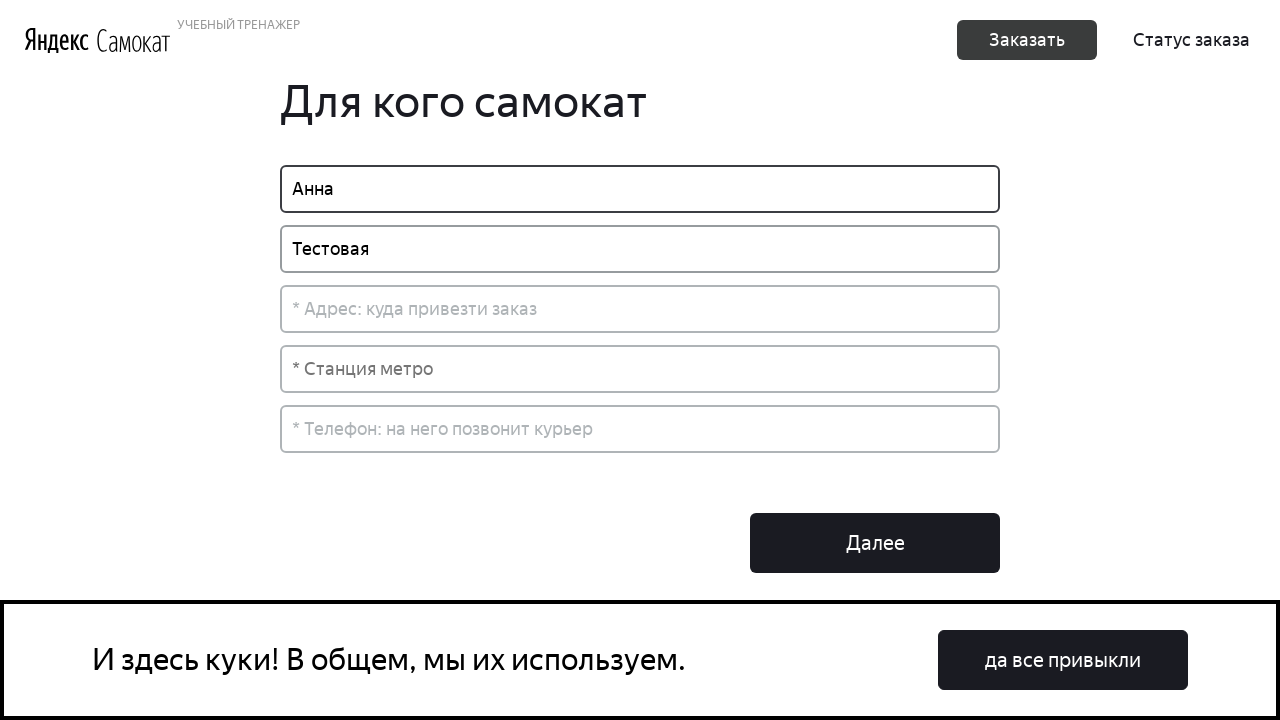

Filled address field with 'ул. Костромская д.2 кв.120' on //div[2]/div[2]/div[3]/input
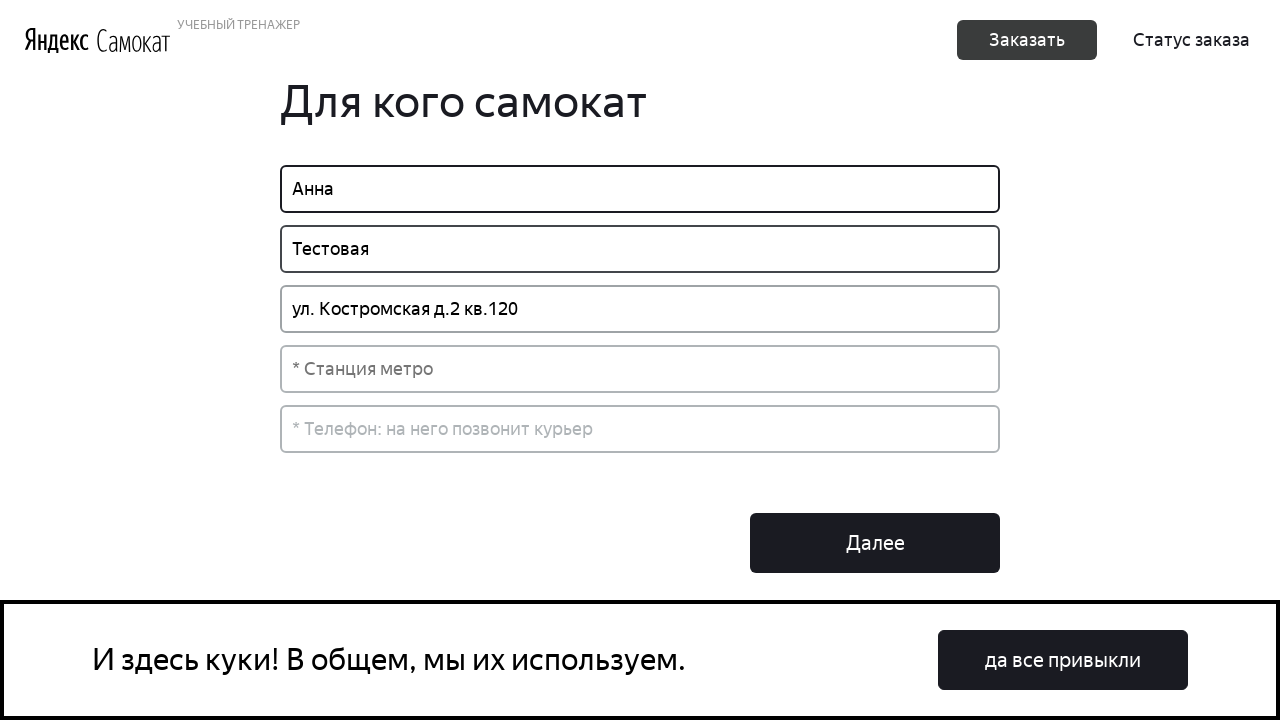

Clicked metro station dropdown at (640, 369) on xpath=//div[2]/div[2]/div[4]/div/div[1]/input
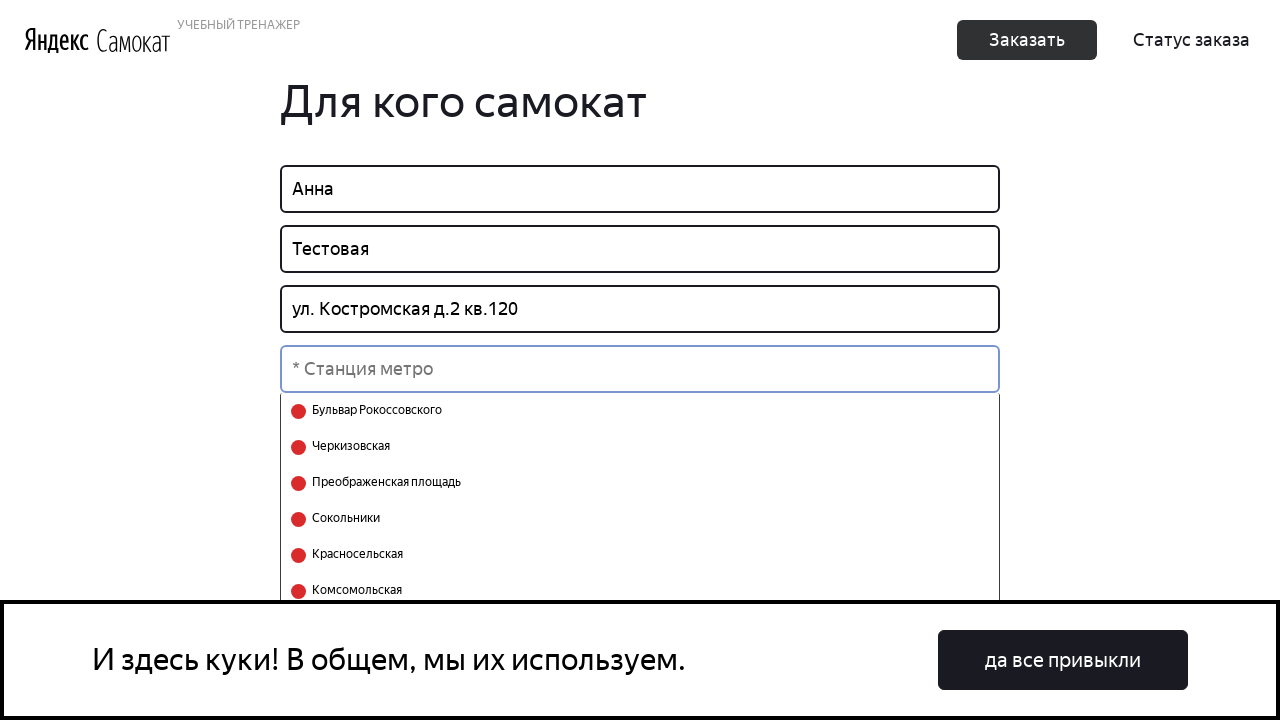

Selected Sokolniki metro station at (640, 519) on xpath=//div[2]/div[2]/div[4]/div/div[2]/ul/li[4]
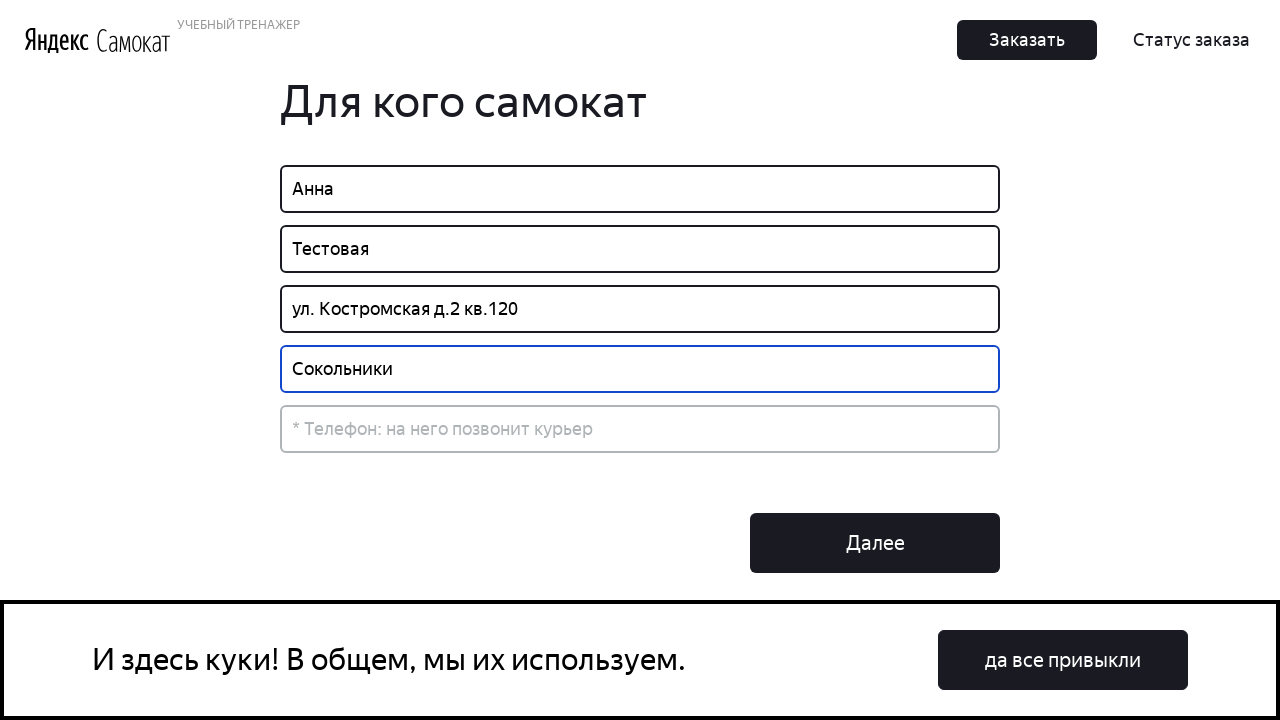

Filled phone number field with '+79961218586' on //div[2]/div[2]/div[5]/input
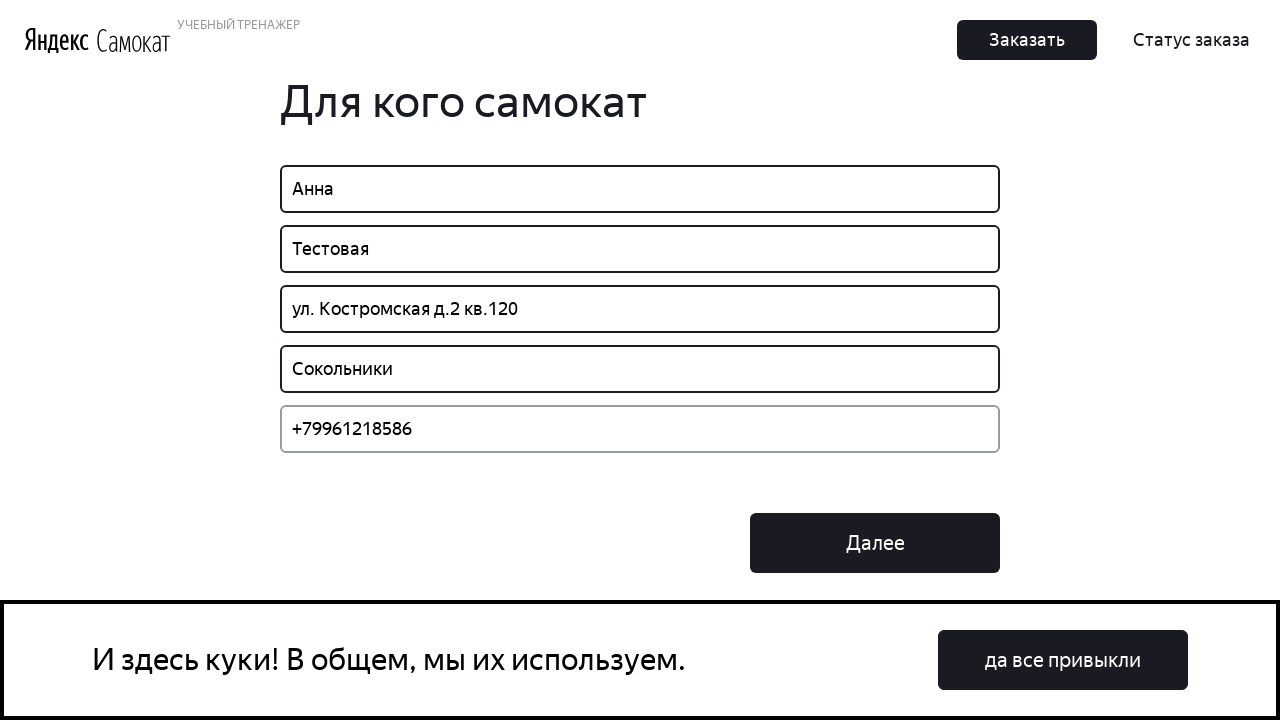

Clicked next button to proceed to second page at (875, 543) on xpath=//div[2]/div[3]/button
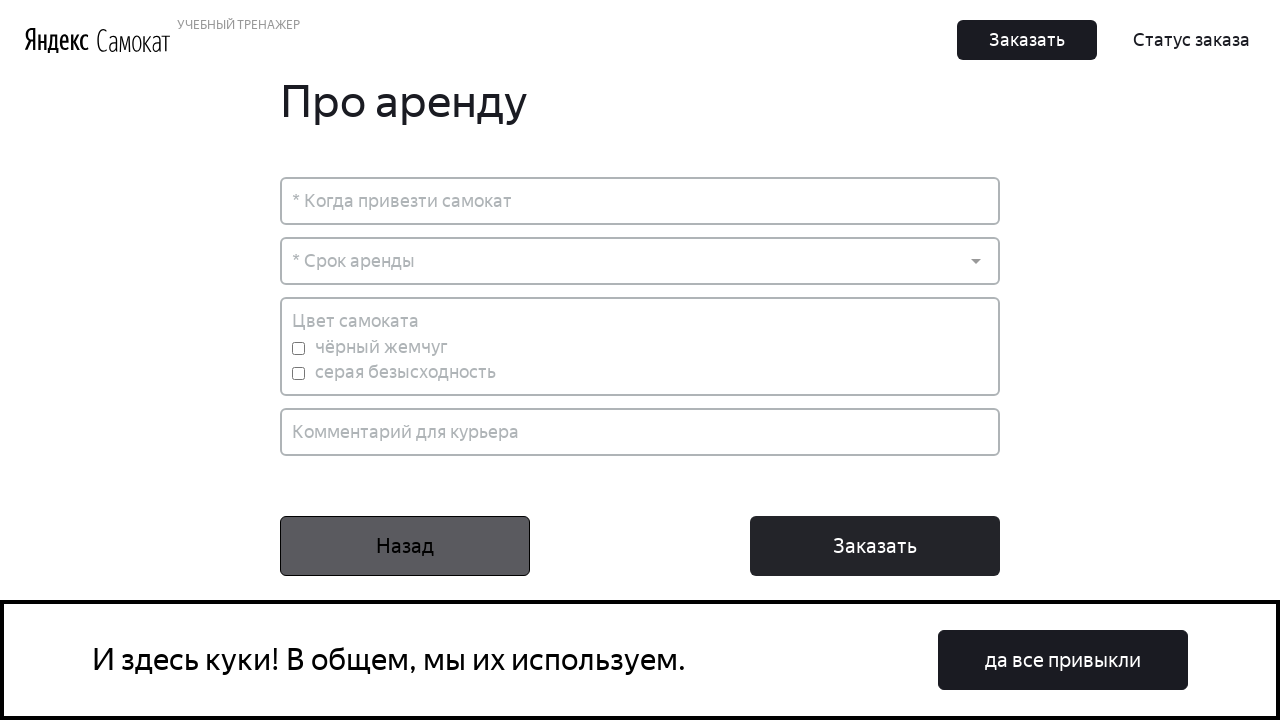

Clicked delivery date picker at (640, 201) on xpath=//div[2]/div[2]/div[1]/div/div/input
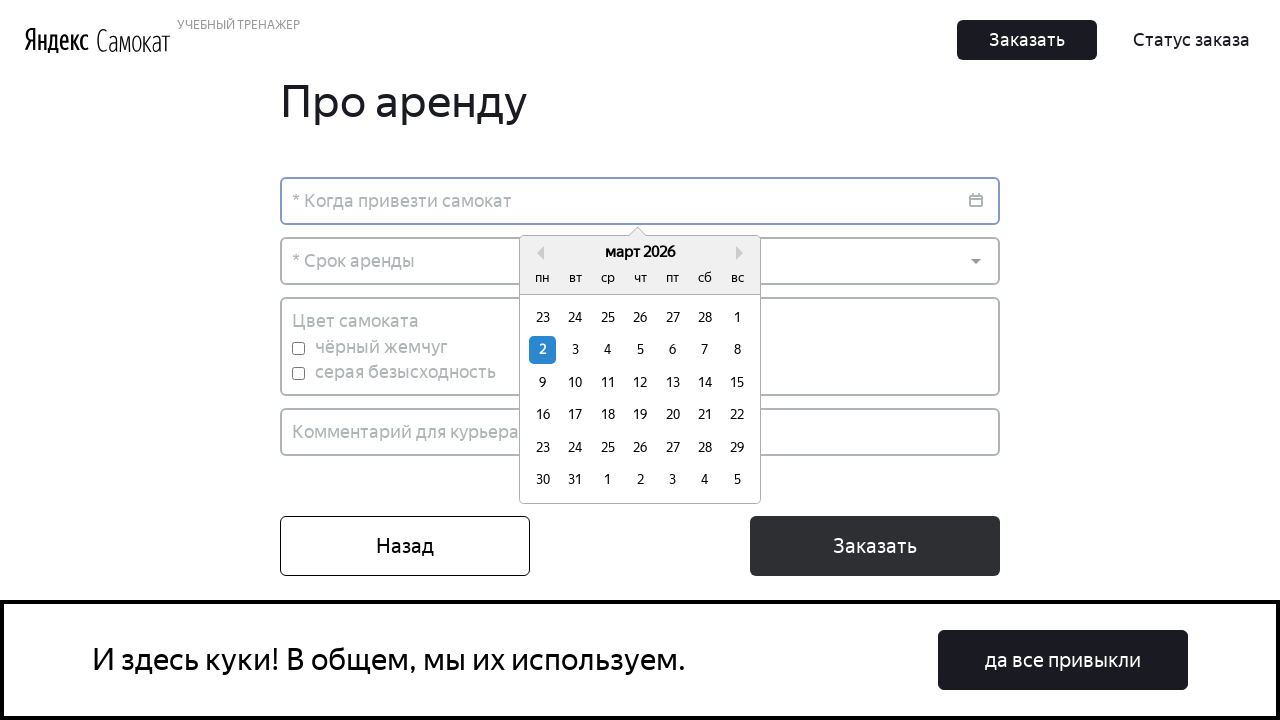

Selected delivery date from calendar at (737, 415) on xpath=//div[2]/div[2]/div[1]/div[2]/div[2]/div/div/div[2]/div[2]/div[4]/div[7]
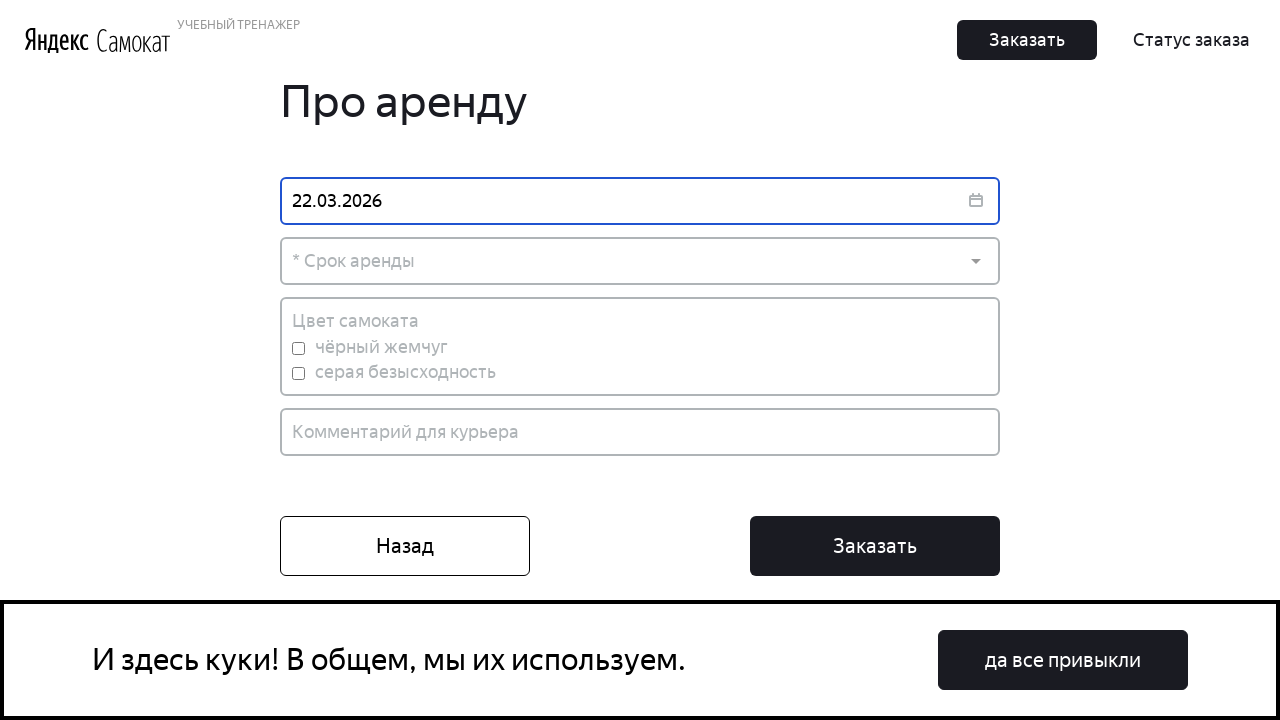

Clicked rent period dropdown at (640, 261) on xpath=//div[2]/div[2]/div[2]/div[1]
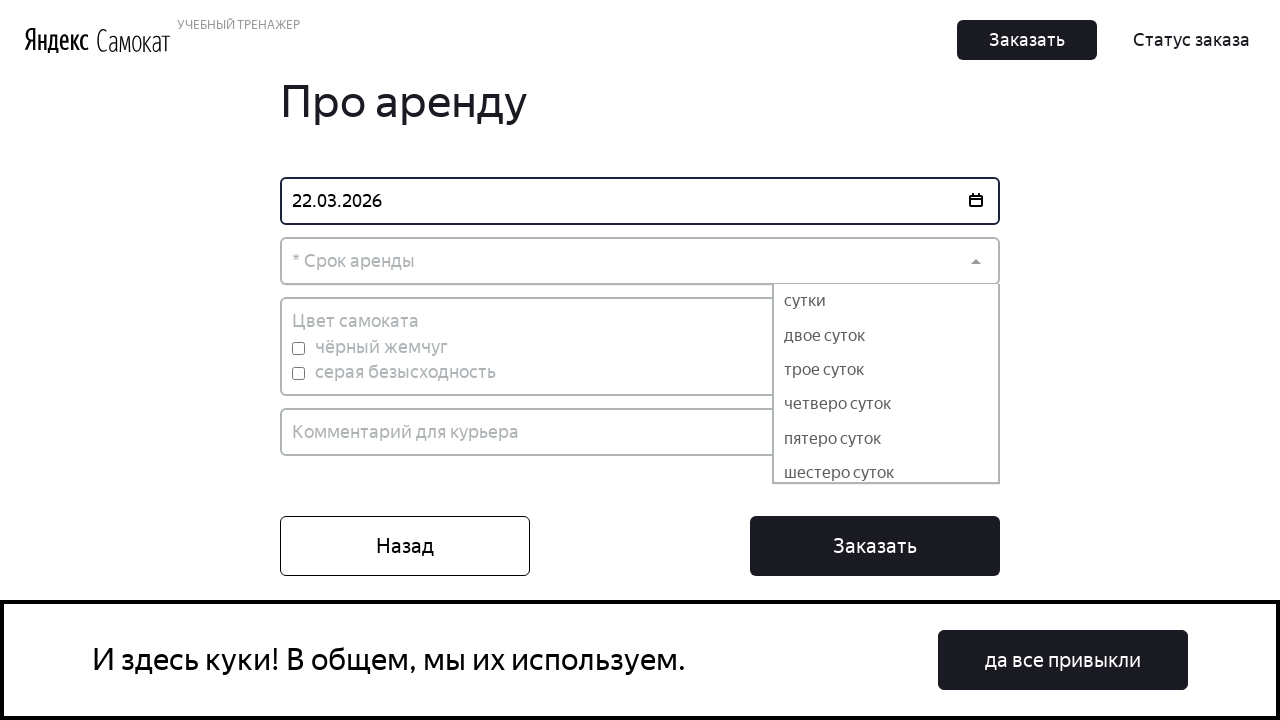

Selected 3 days rental period at (886, 370) on xpath=//div[2]/div[2]/div[2]/div[2]/div[3]
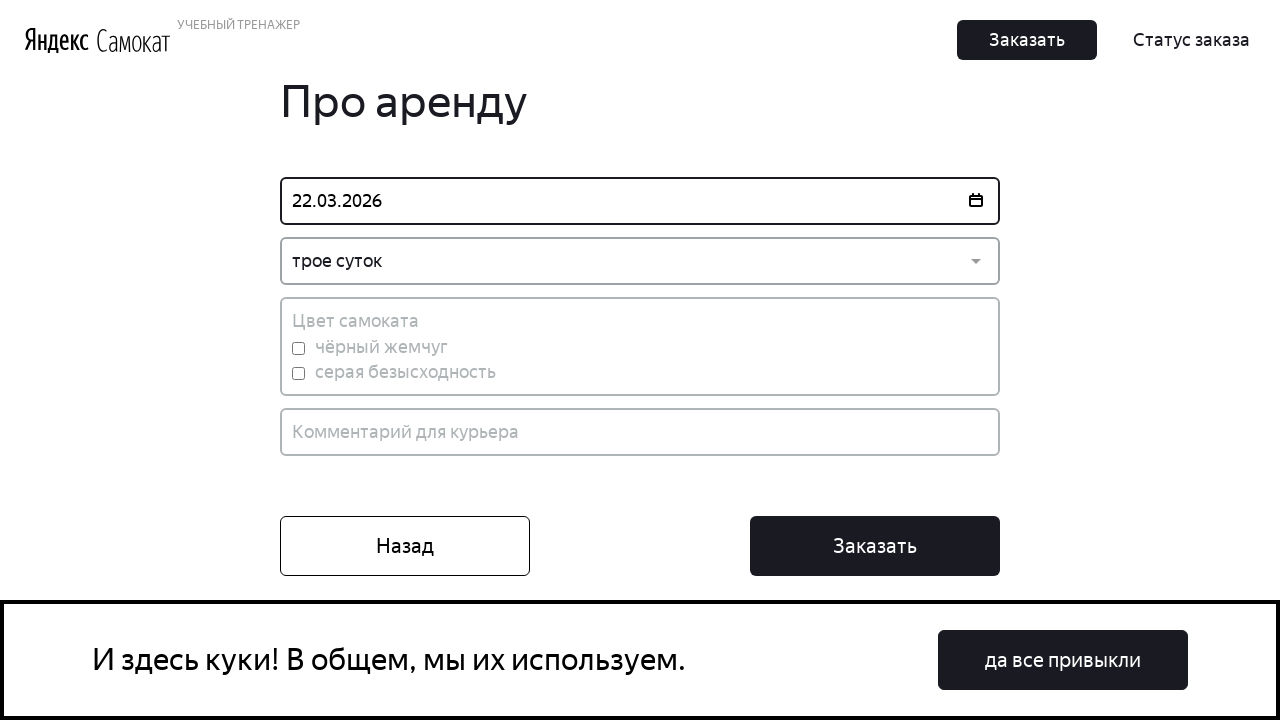

Selected black color checkbox at (298, 348) on xpath=//div[2]/div[2]/div[3]/label[1]
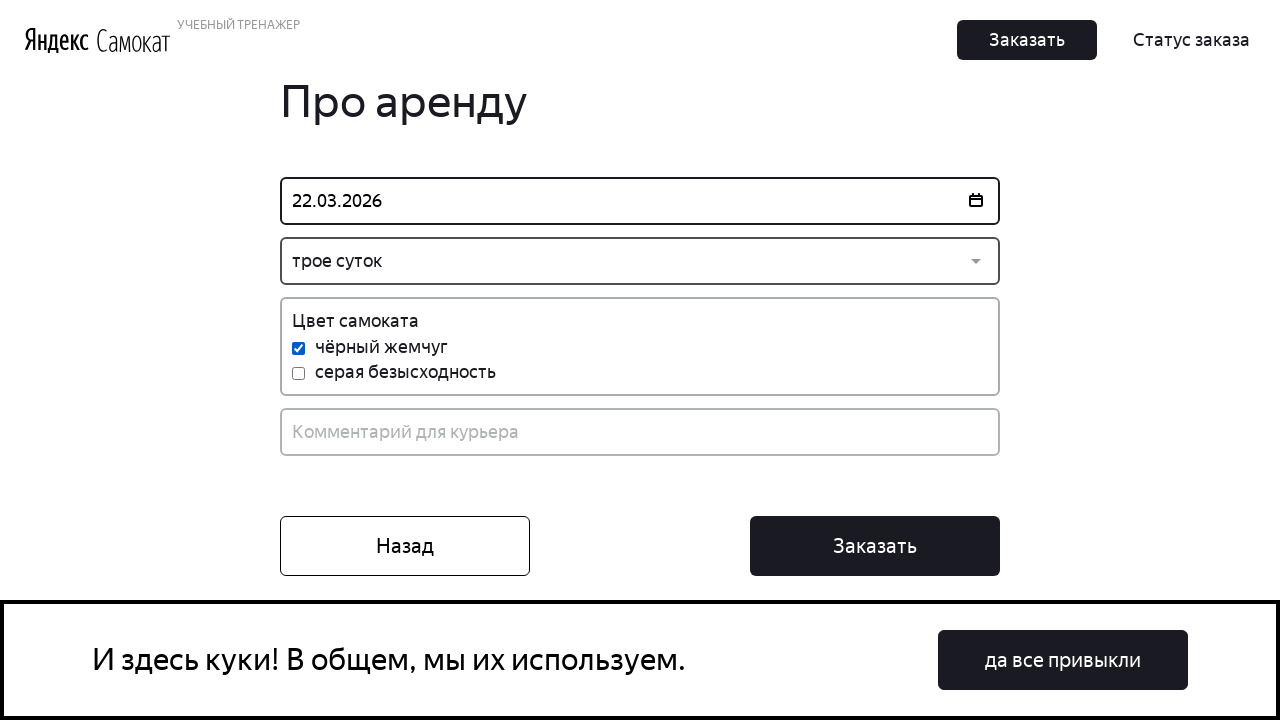

Filled comment field with 'Есть шлагбаум' on //div[2]/div[2]/div[4]/input
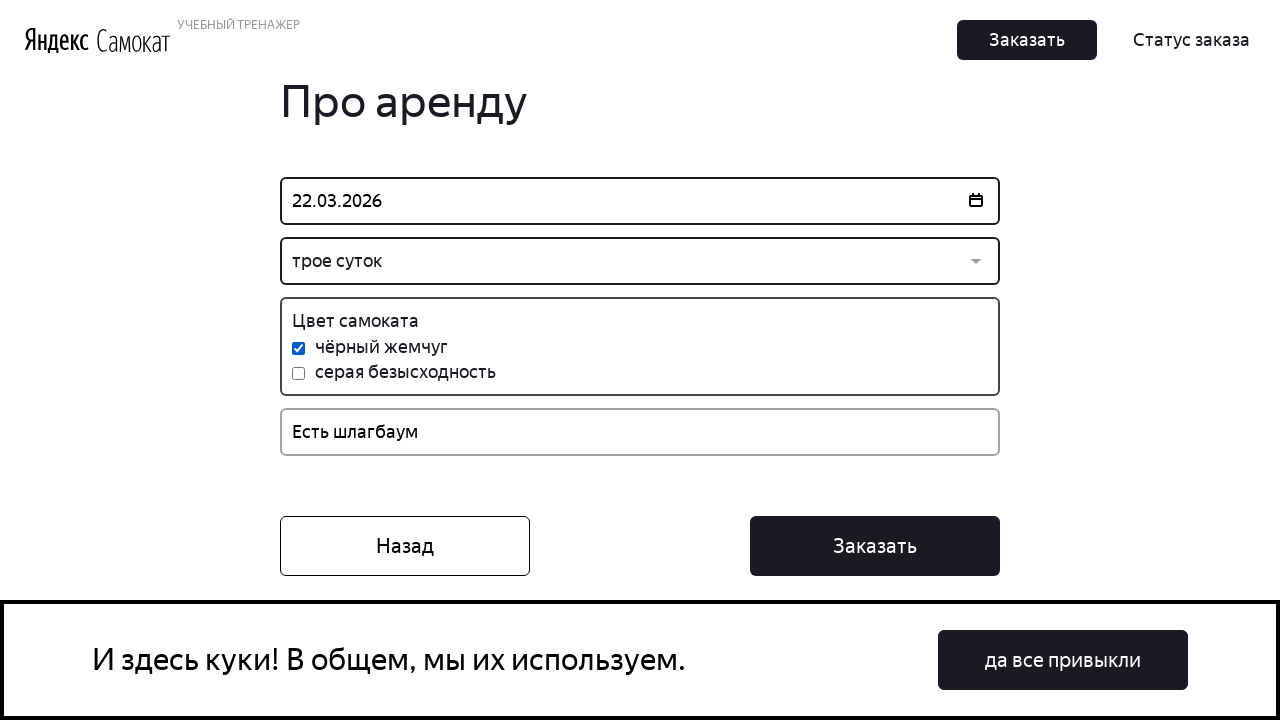

Clicked order button to submit order at (875, 546) on xpath=//div[2]/div[3]/button[2]
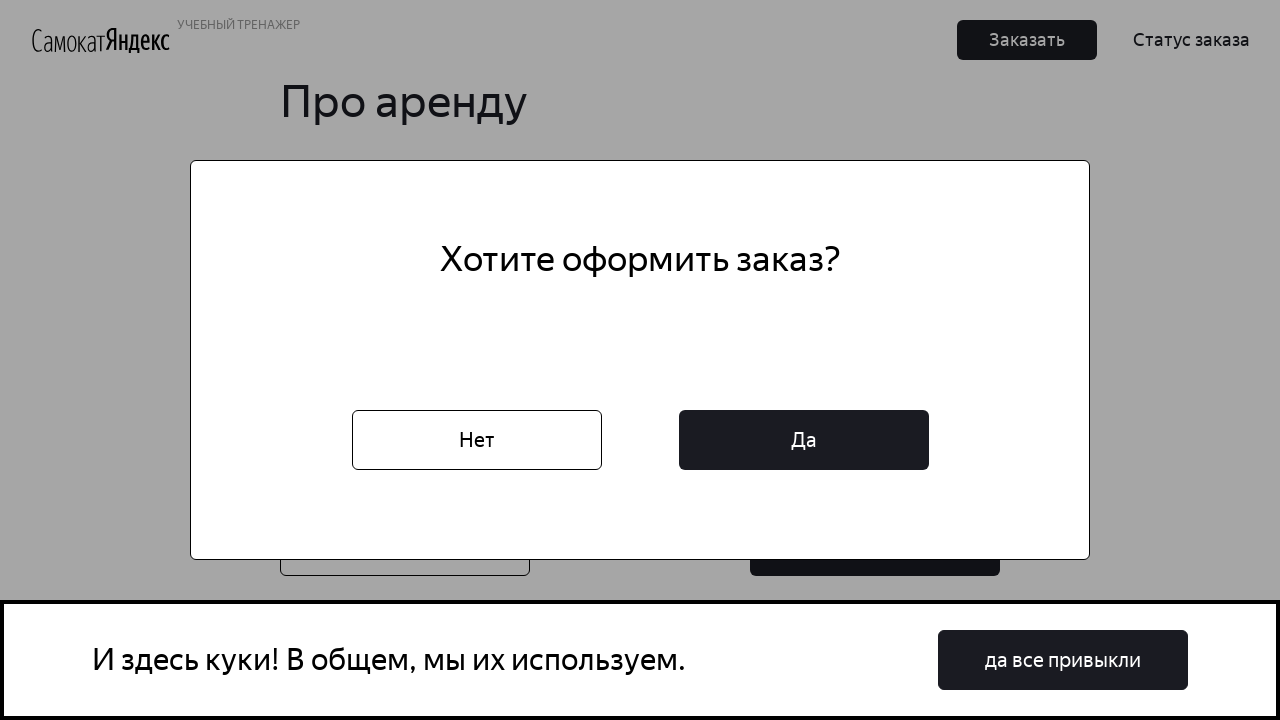

Confirmed order by clicking yes button at (804, 440) on xpath=//div[2]/div[5]/div[2]/button[2]
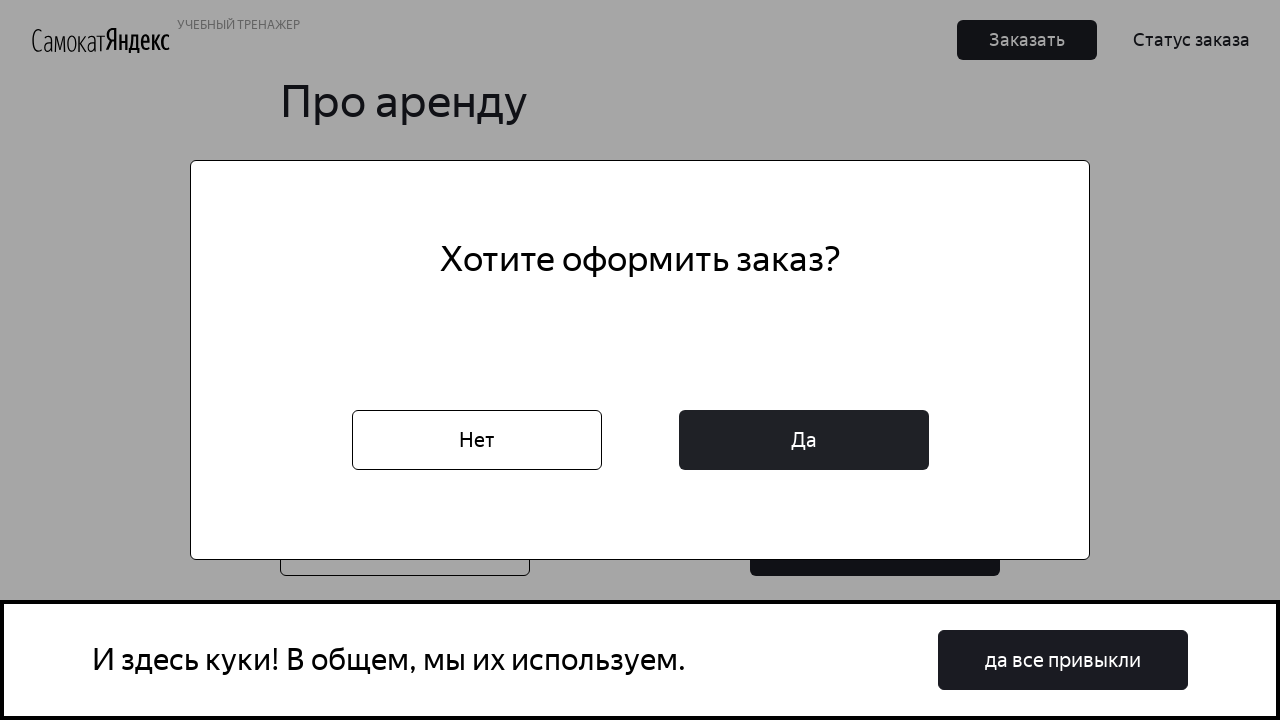

Order confirmation page loaded
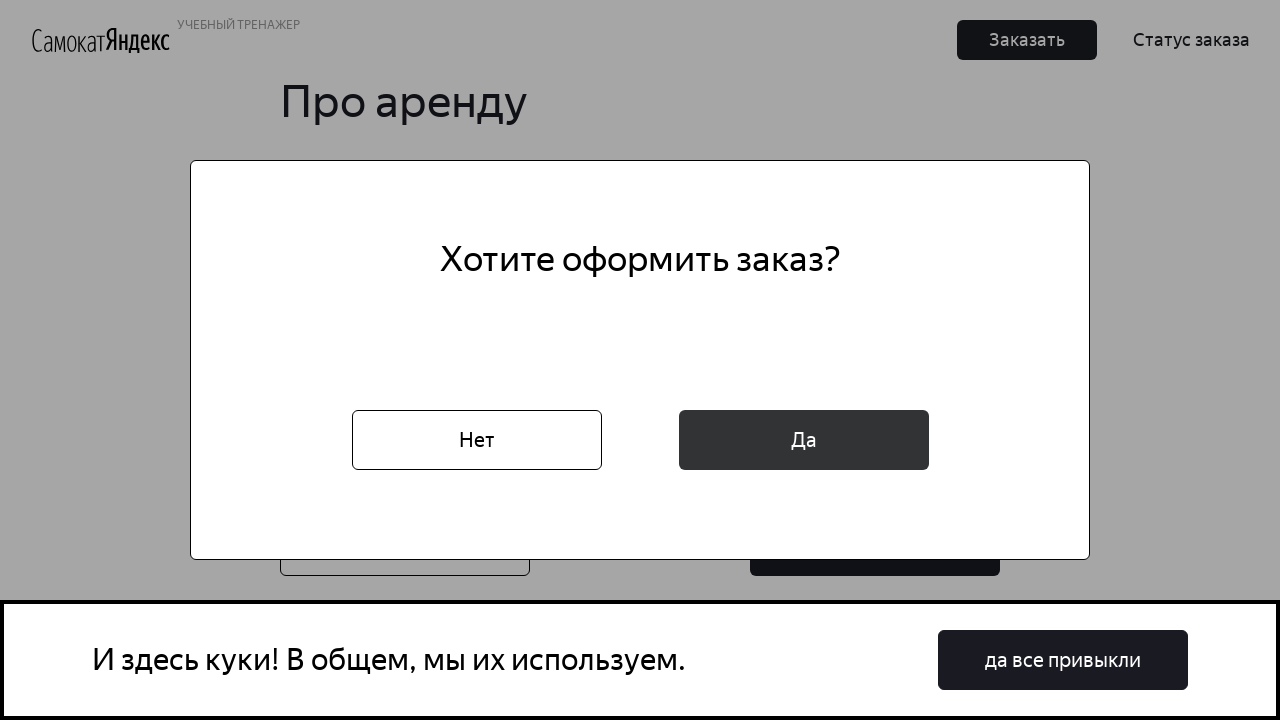

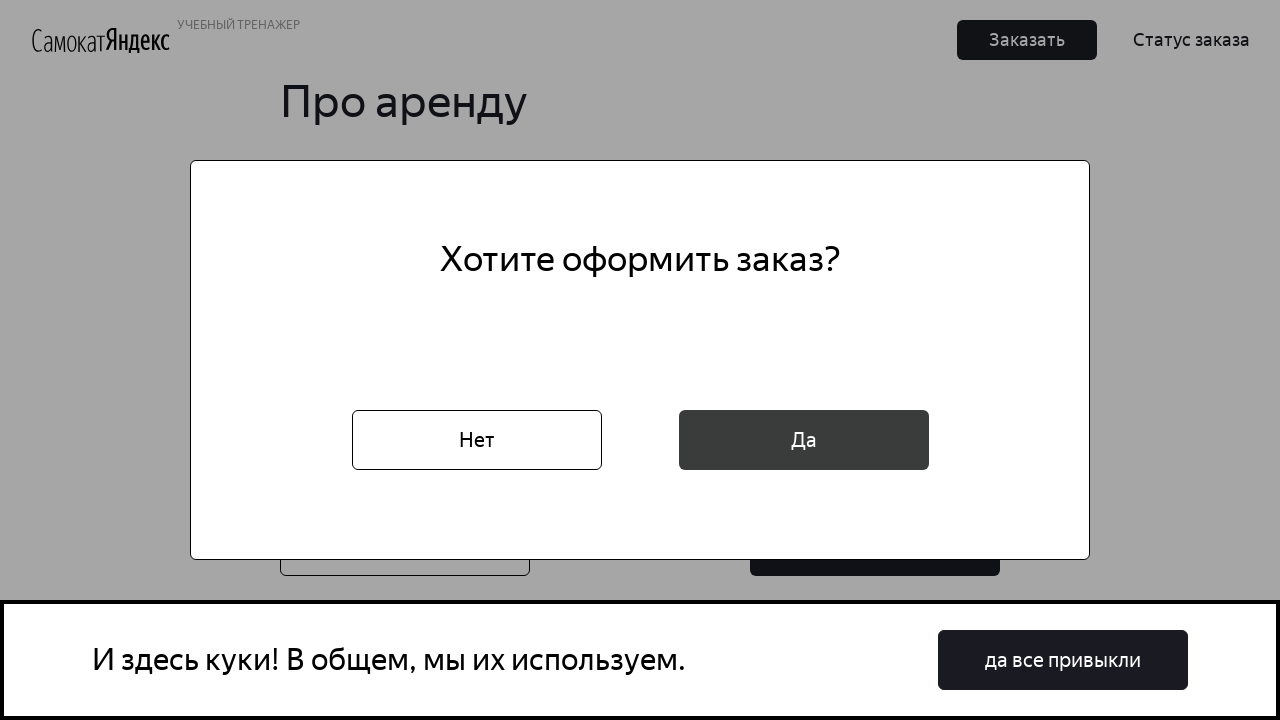